Tests element clickability by creating a new button element and verifying it becomes clickable

Starting URL: http://www.w3schools.com/jsref/tryit.asp?filename=tryjsref_document_createelement

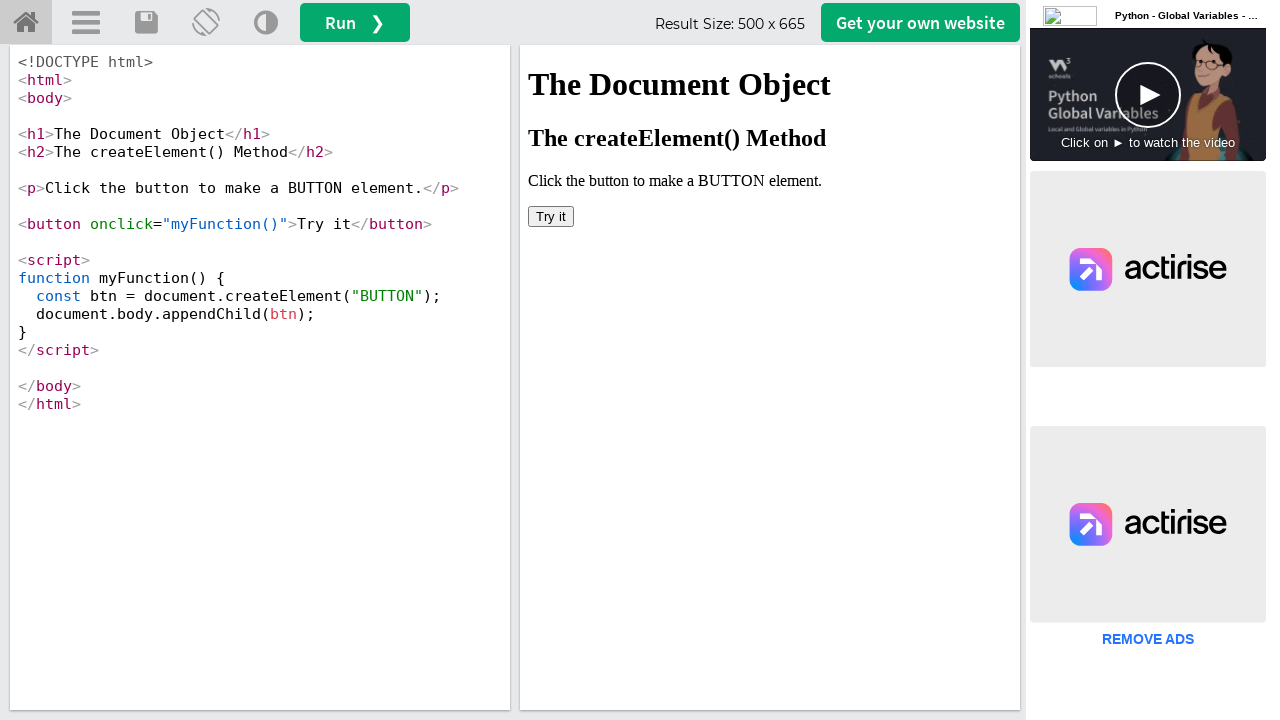

Located iframe containing the example
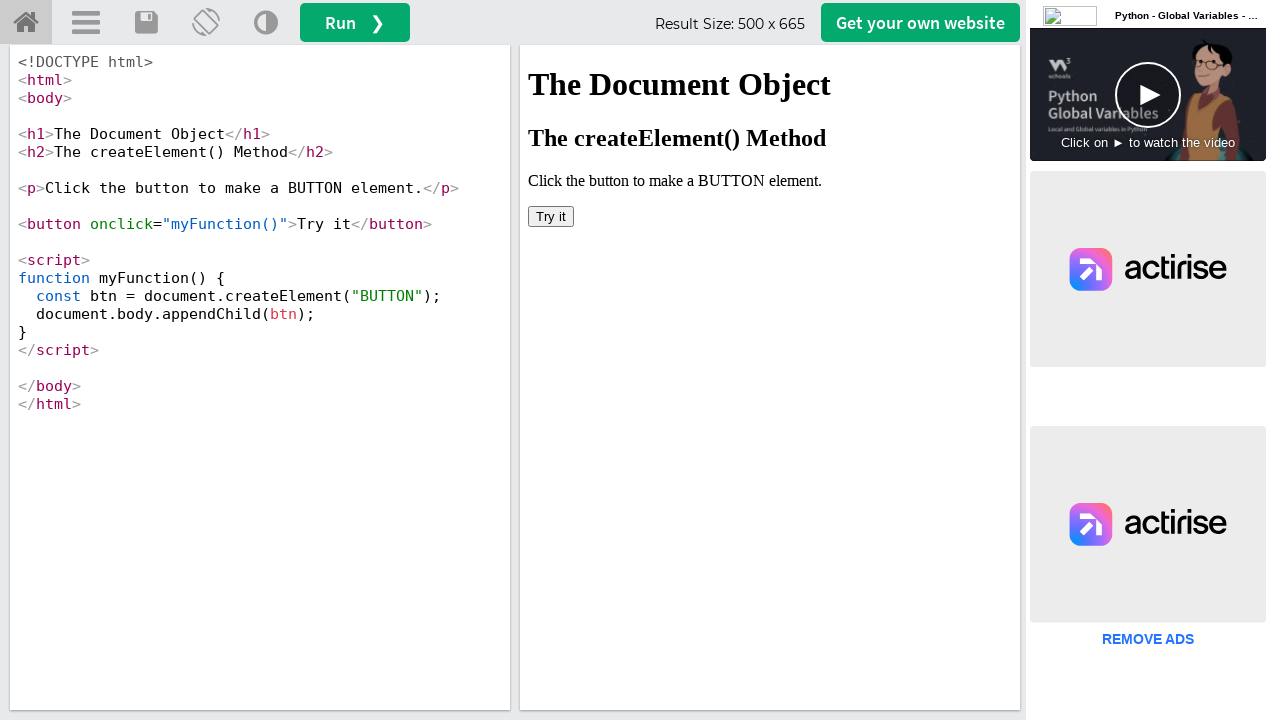

Clicked button to create new element at (551, 216) on iframe[name='iframeResult'] >> internal:control=enter-frame >> body > button
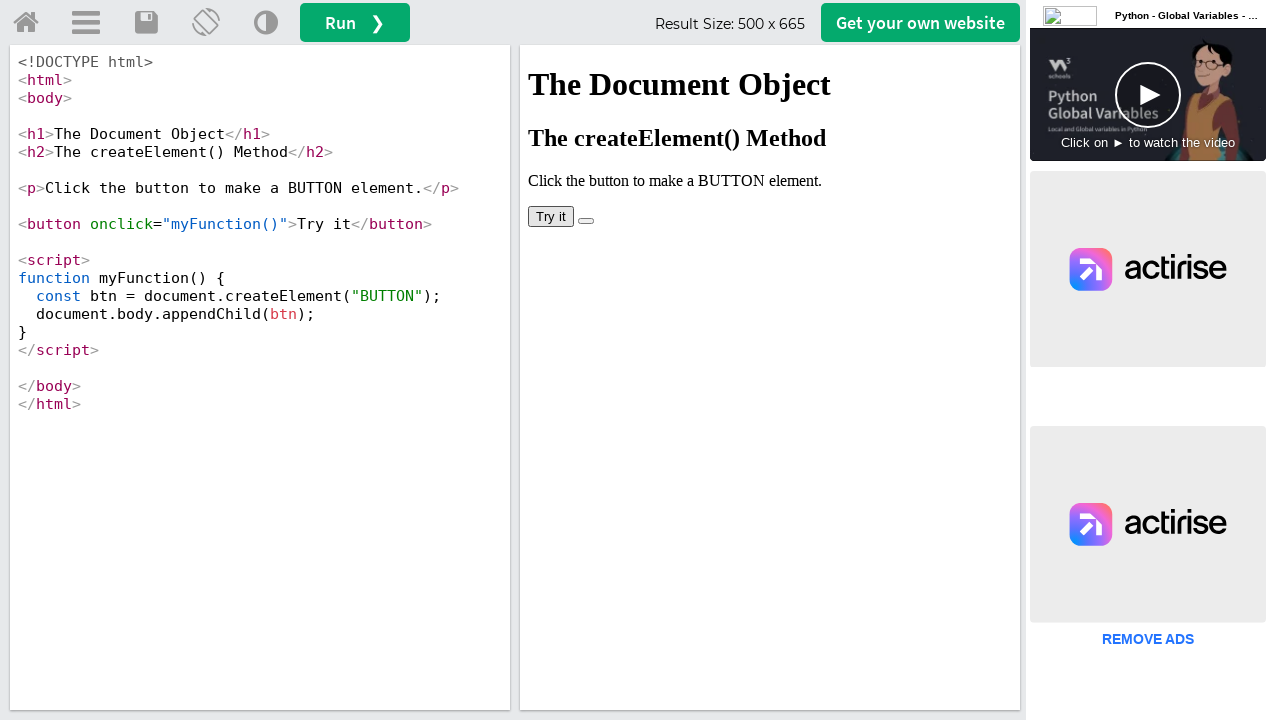

New button element became visible and clickable
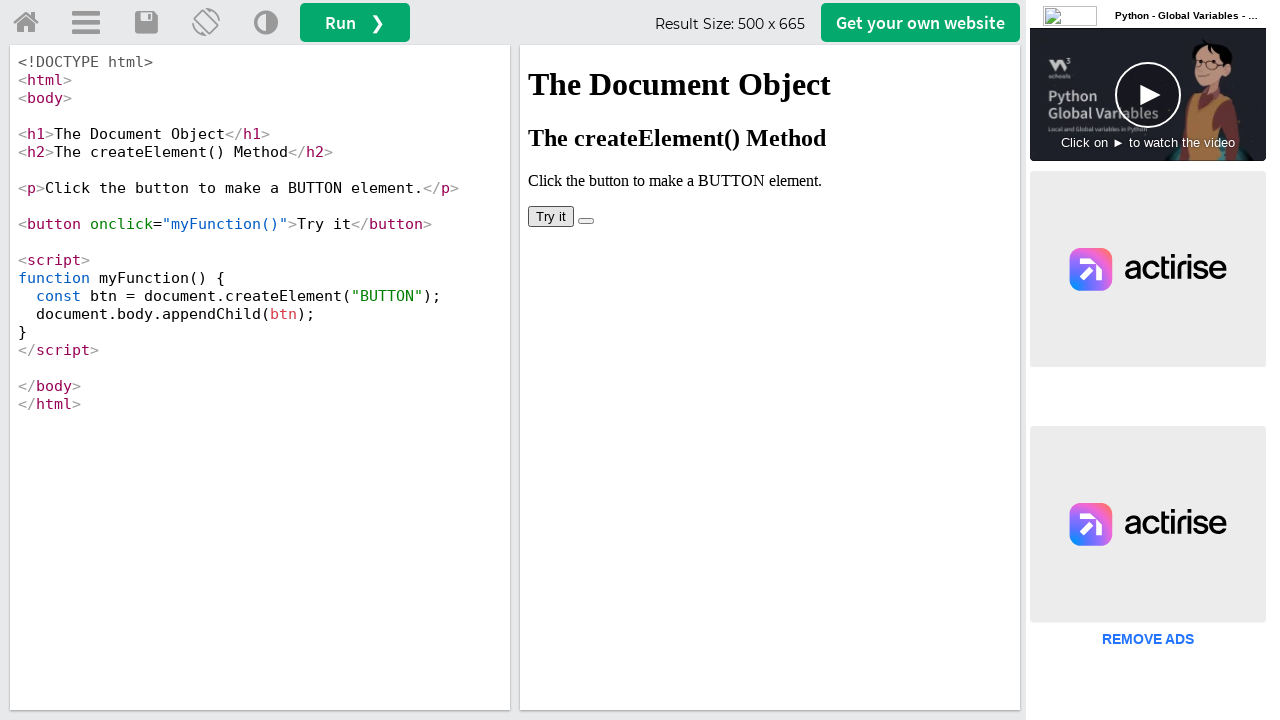

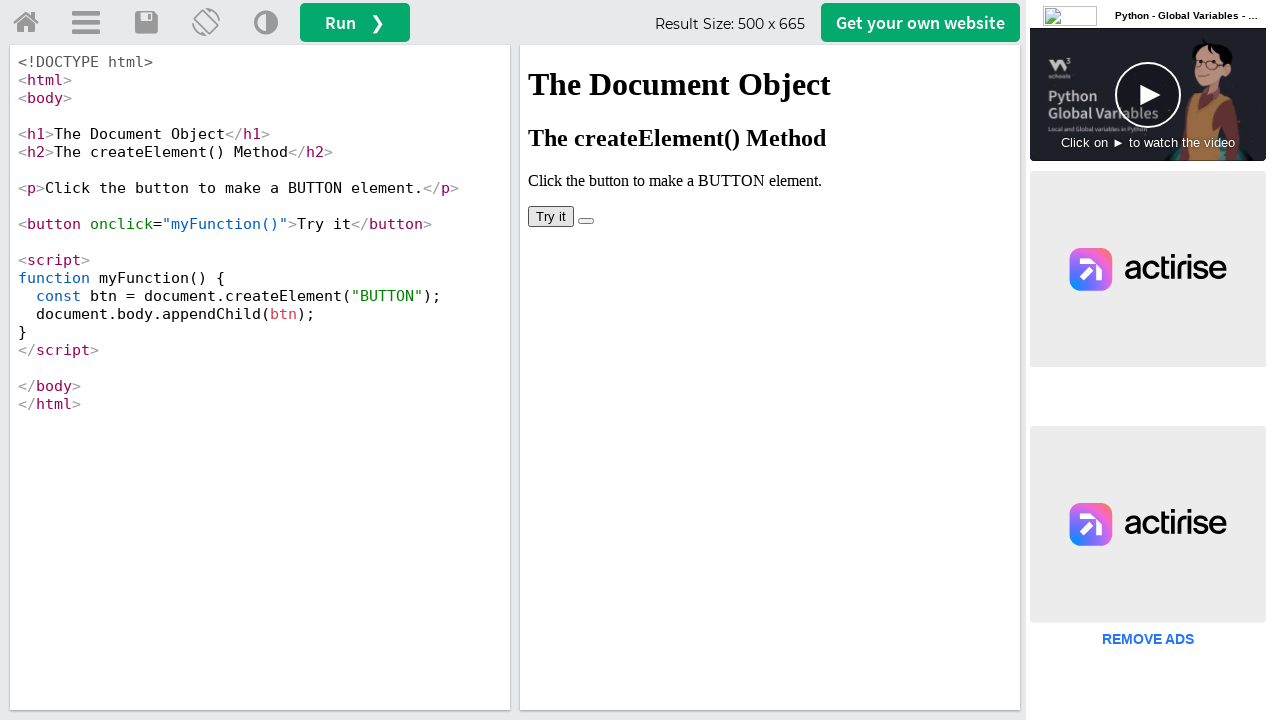